Searches for iPhone 13 on JioMart website by entering text in search box and pressing Enter

Starting URL: https://www.jiomart.com/

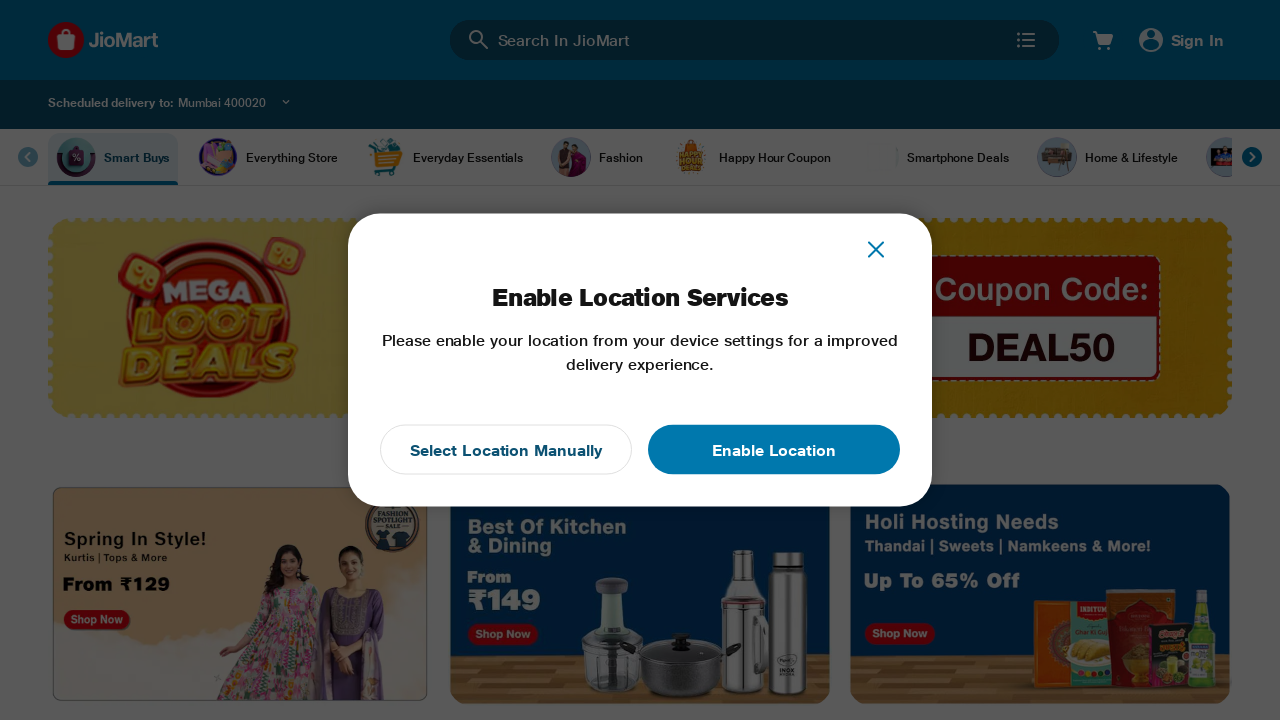

Entered 'iphone 13' in the search box on #autocomplete-0-input
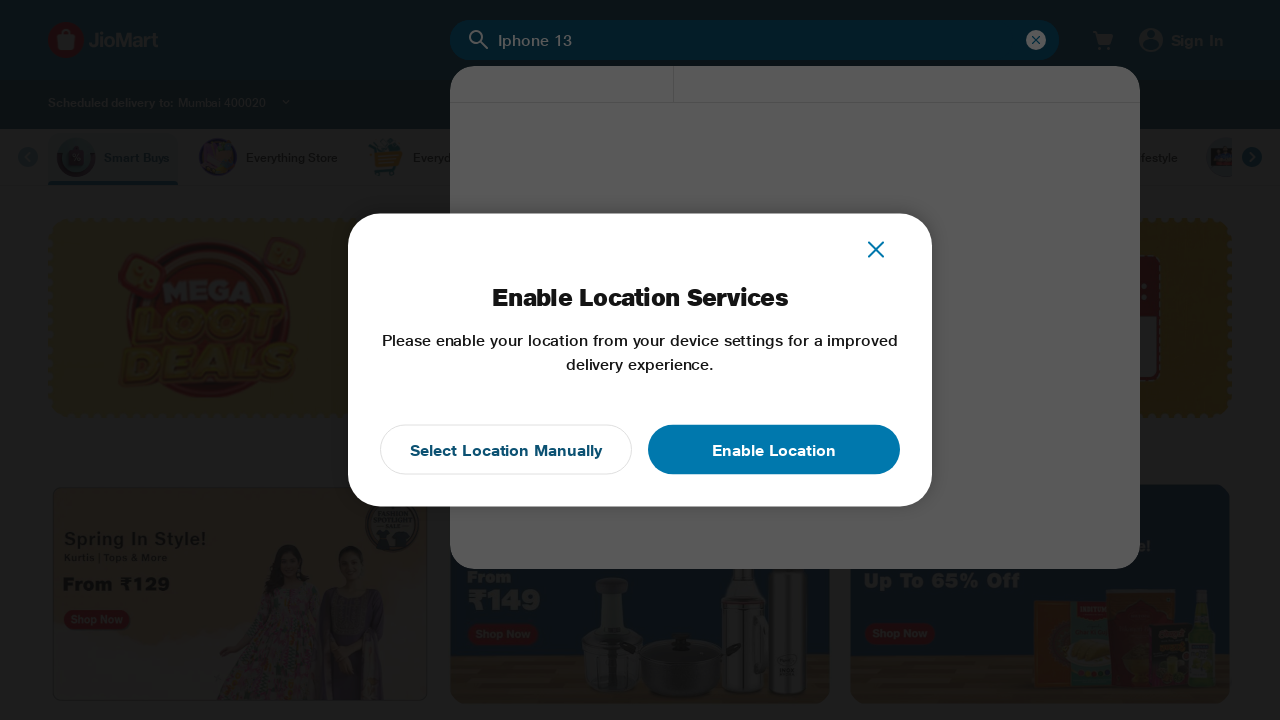

Pressed Enter to search for iPhone 13 on #autocomplete-0-input
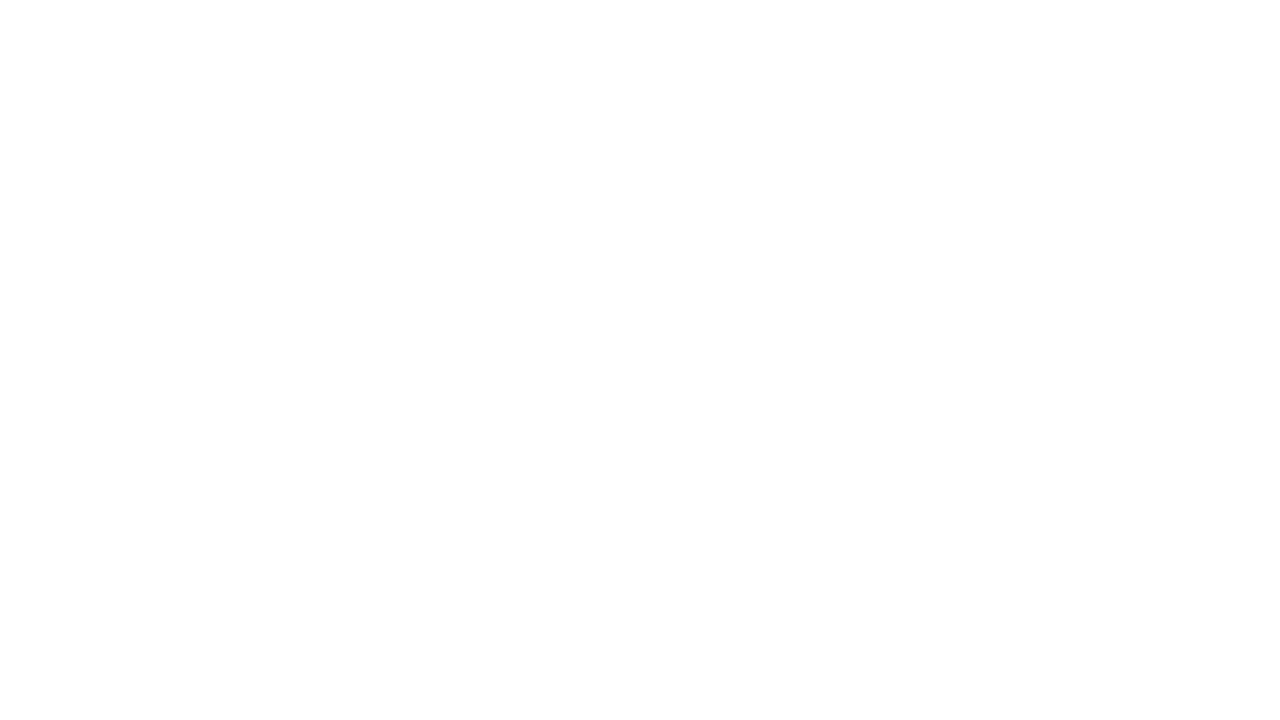

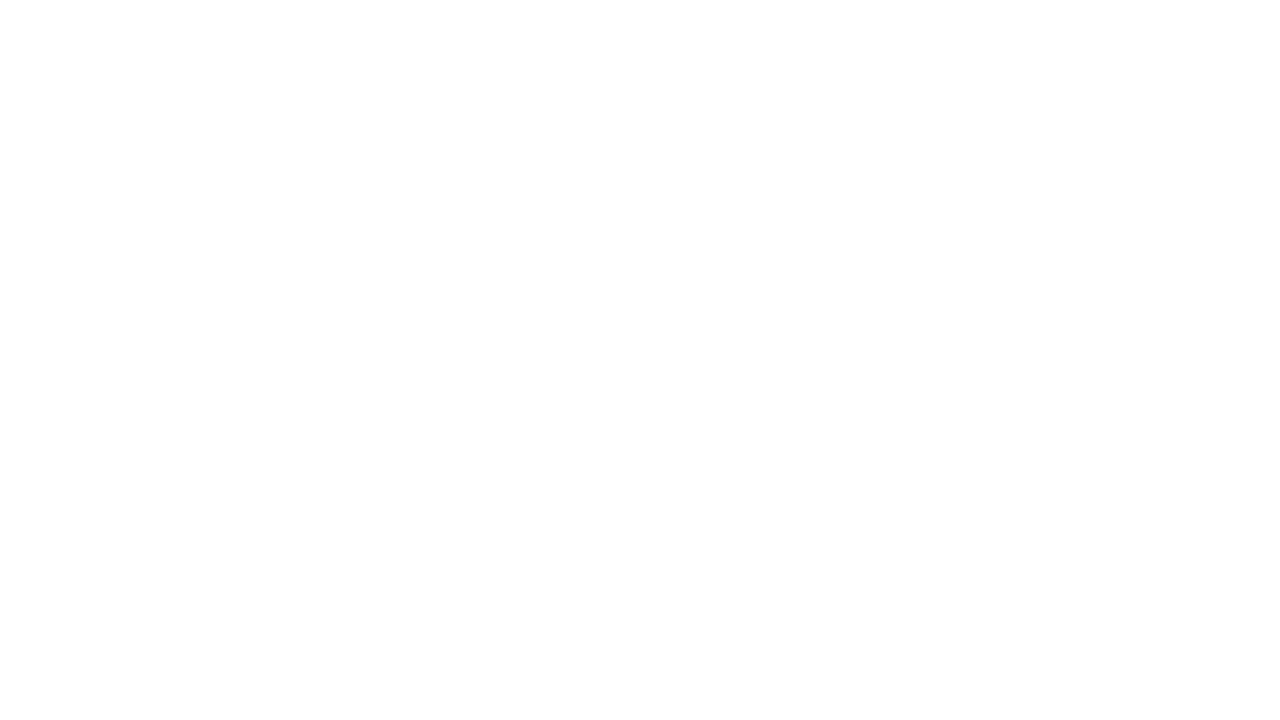